Tests drag and drop functionality on jQueryUI demo page by dragging an element and dropping it onto a target area within an iframe

Starting URL: https://jqueryui.com/droppable/

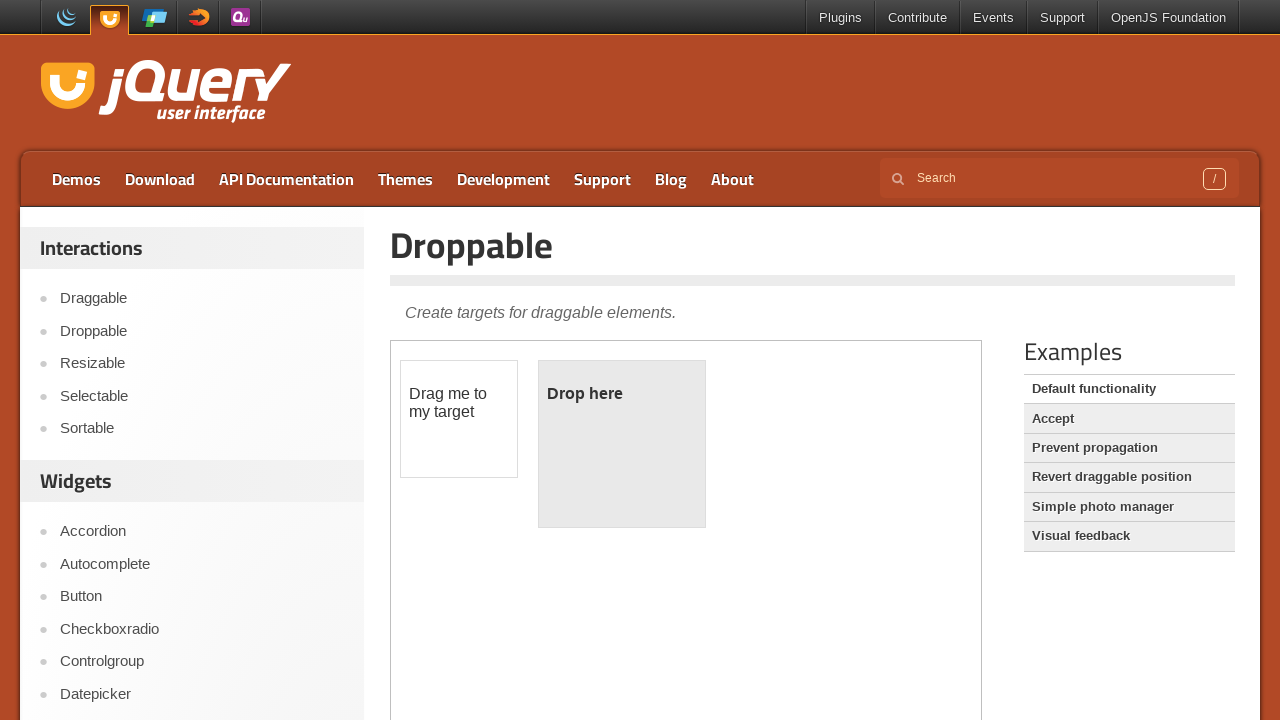

Navigated to jQueryUI droppable demo page
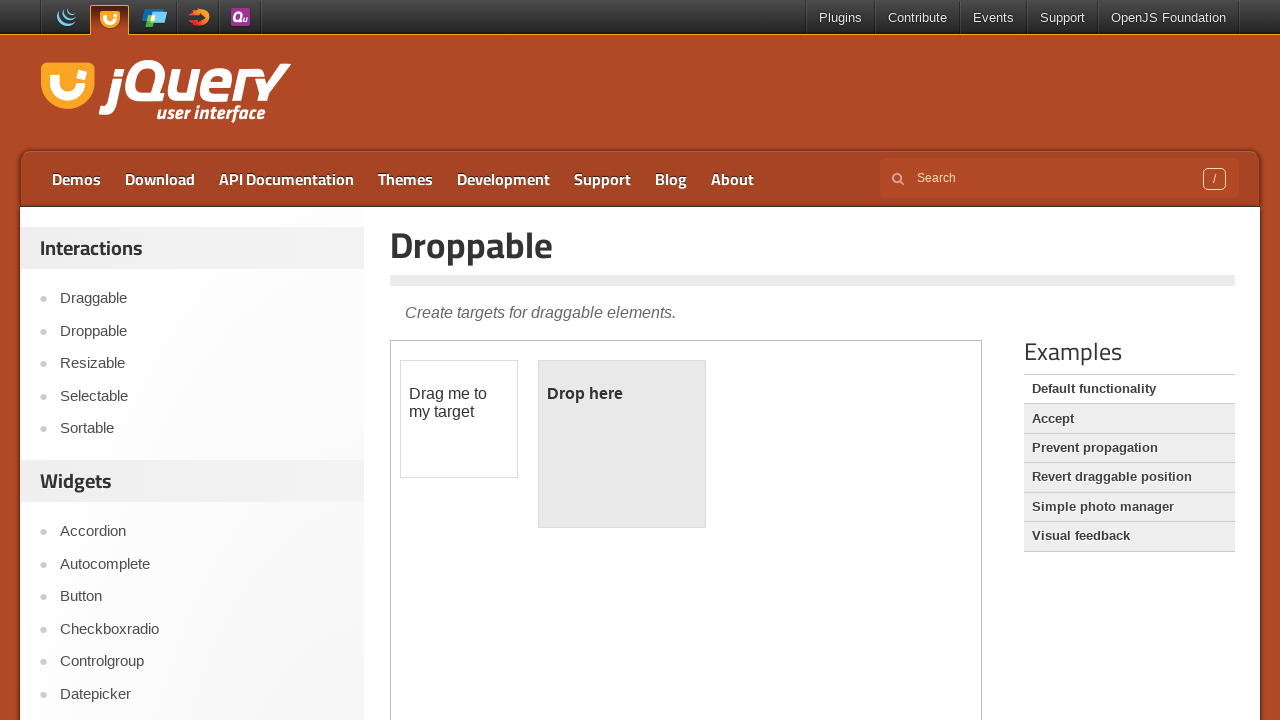

Located demo iframe
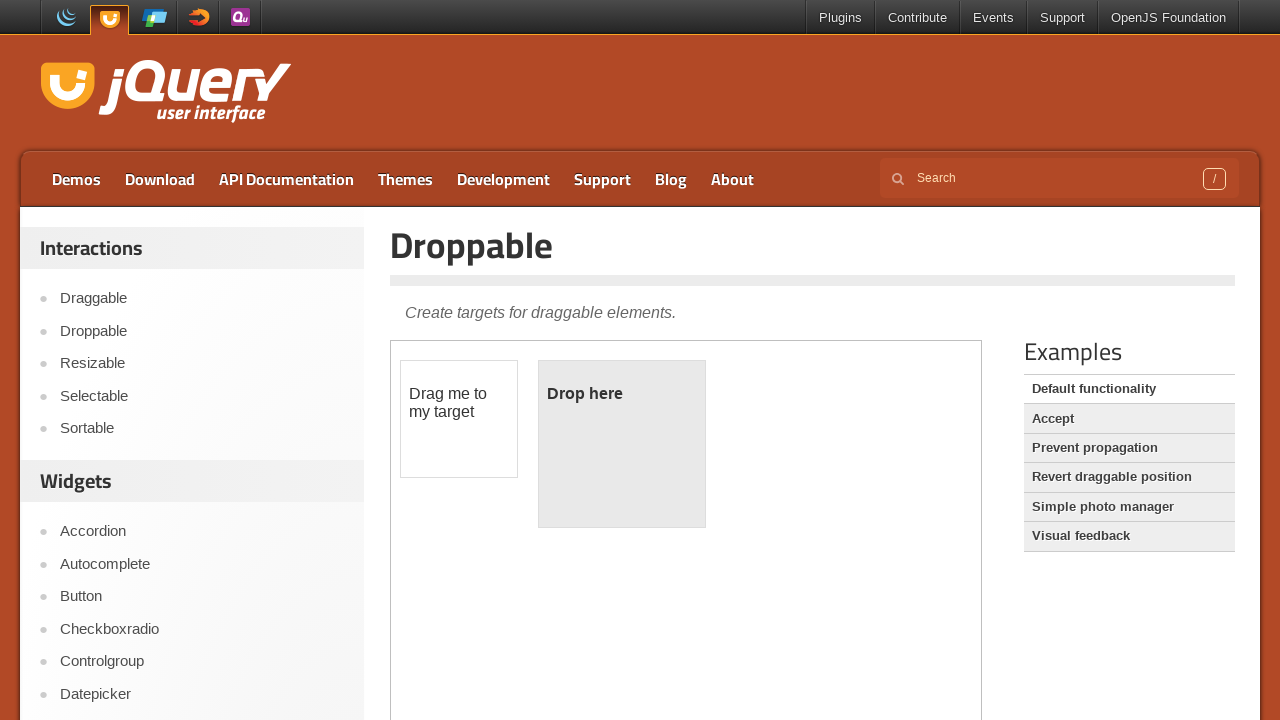

Located draggable element within iframe
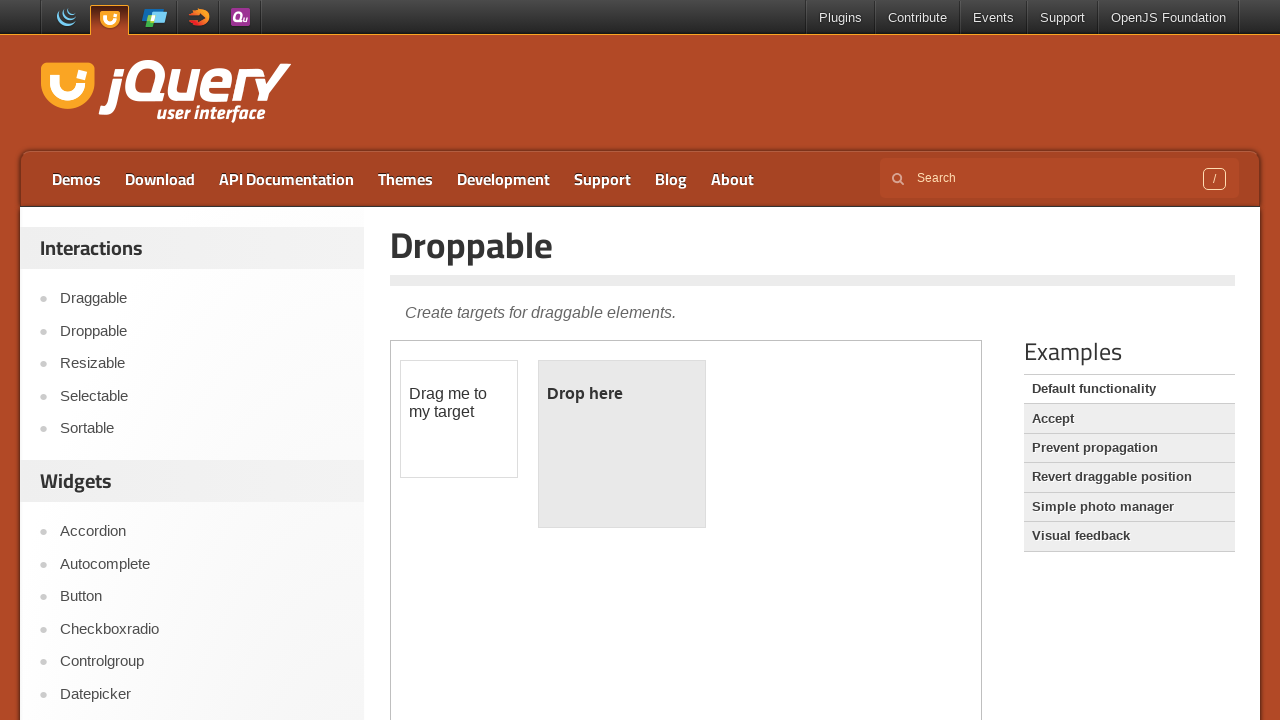

Located droppable target element within iframe
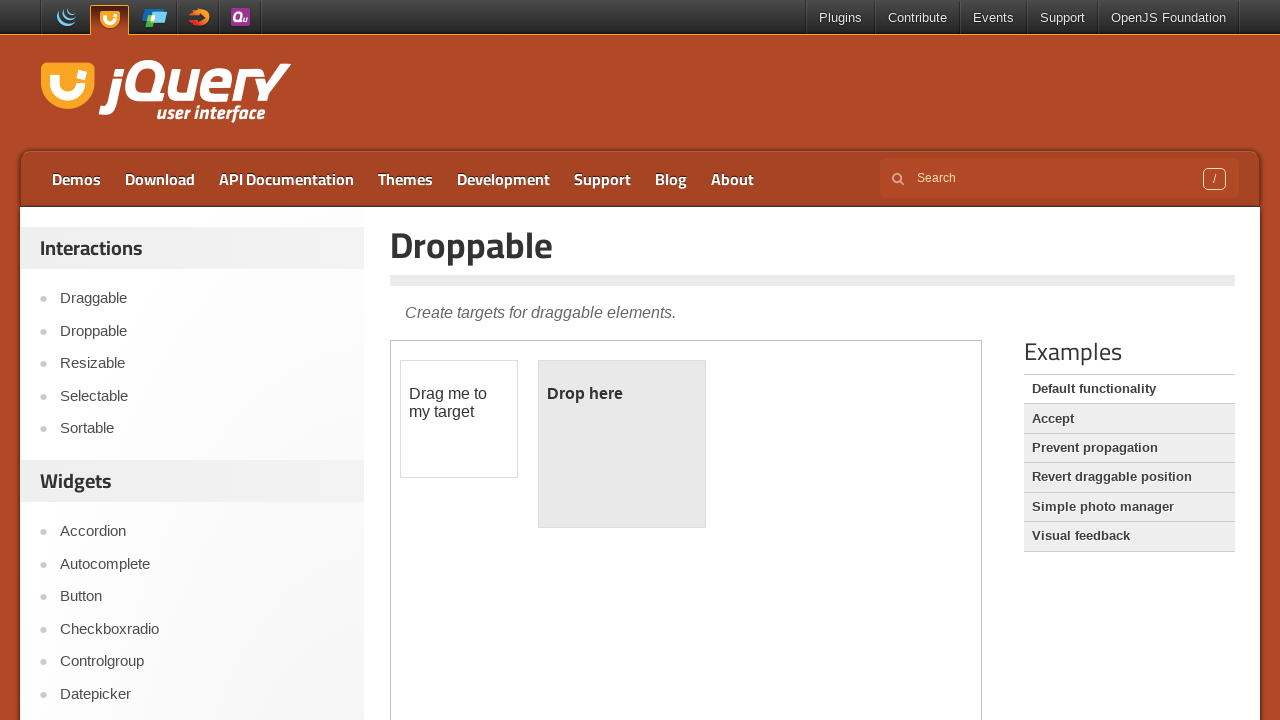

Dragged draggable element and dropped it onto droppable target at (622, 444)
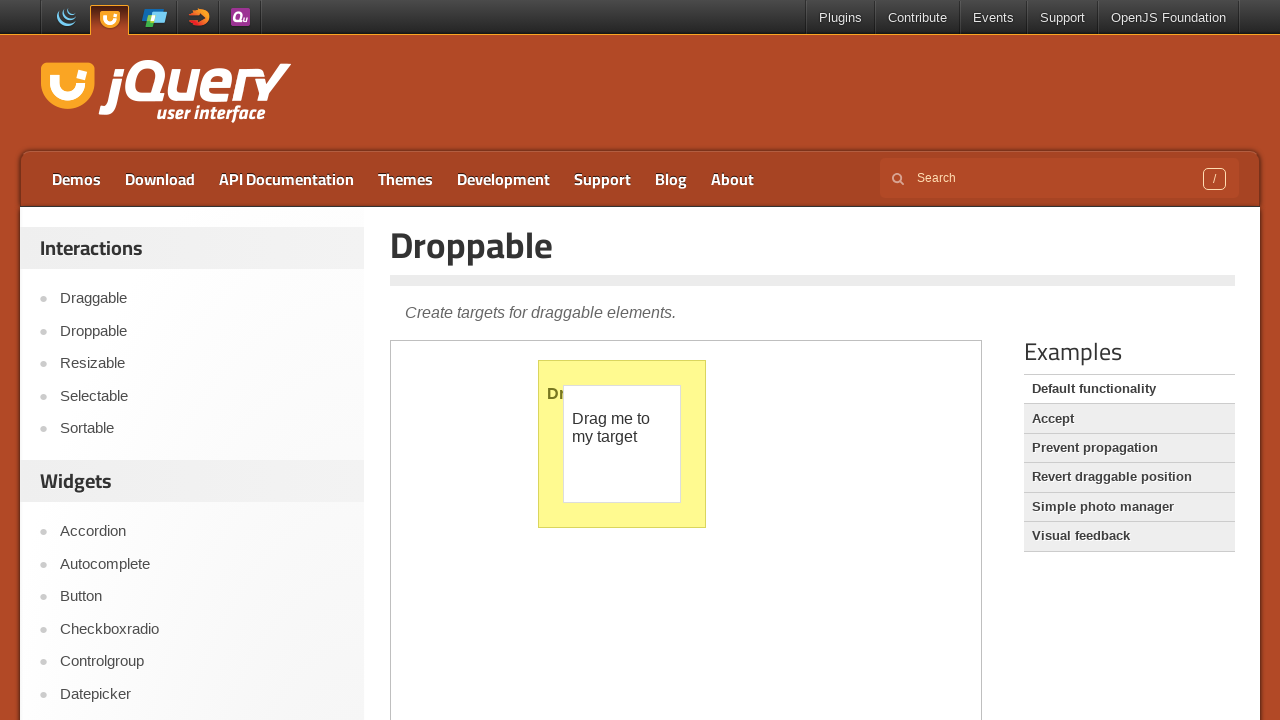

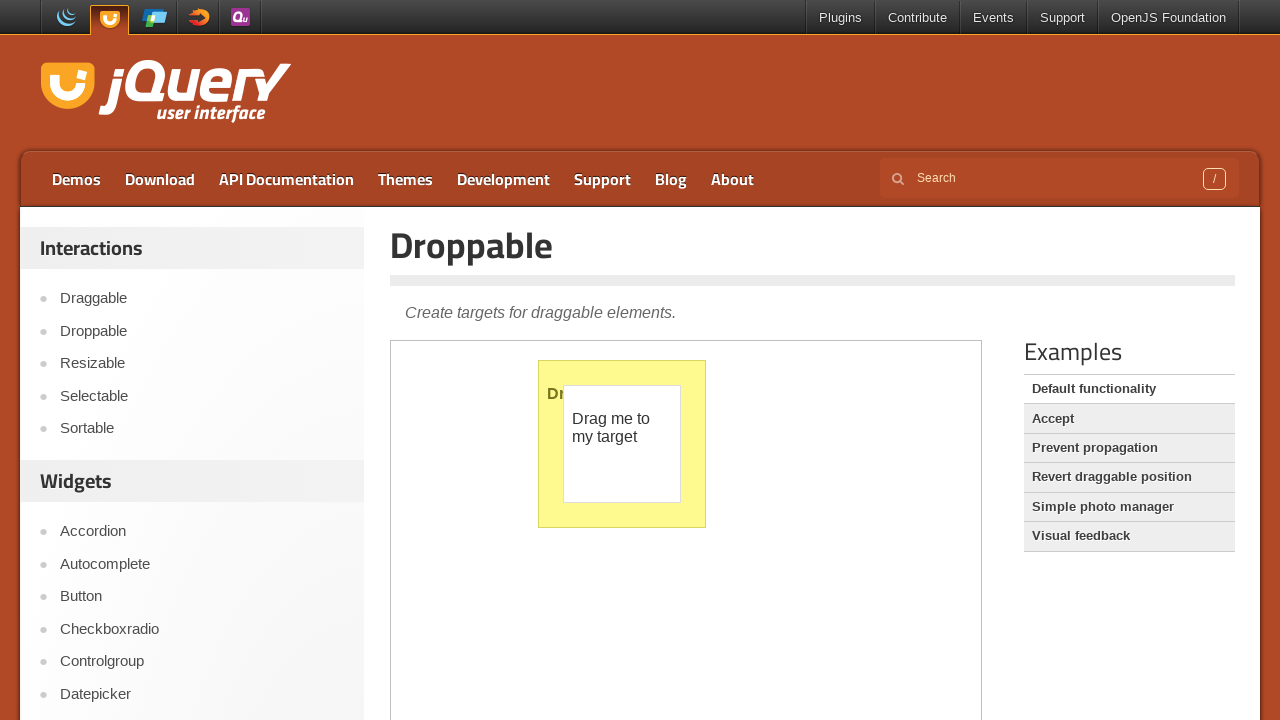